Clears the username text field on a demo CRM login page using JavaScript execution instead of the clear() method

Starting URL: https://demo.vtiger.com/vtigercrm

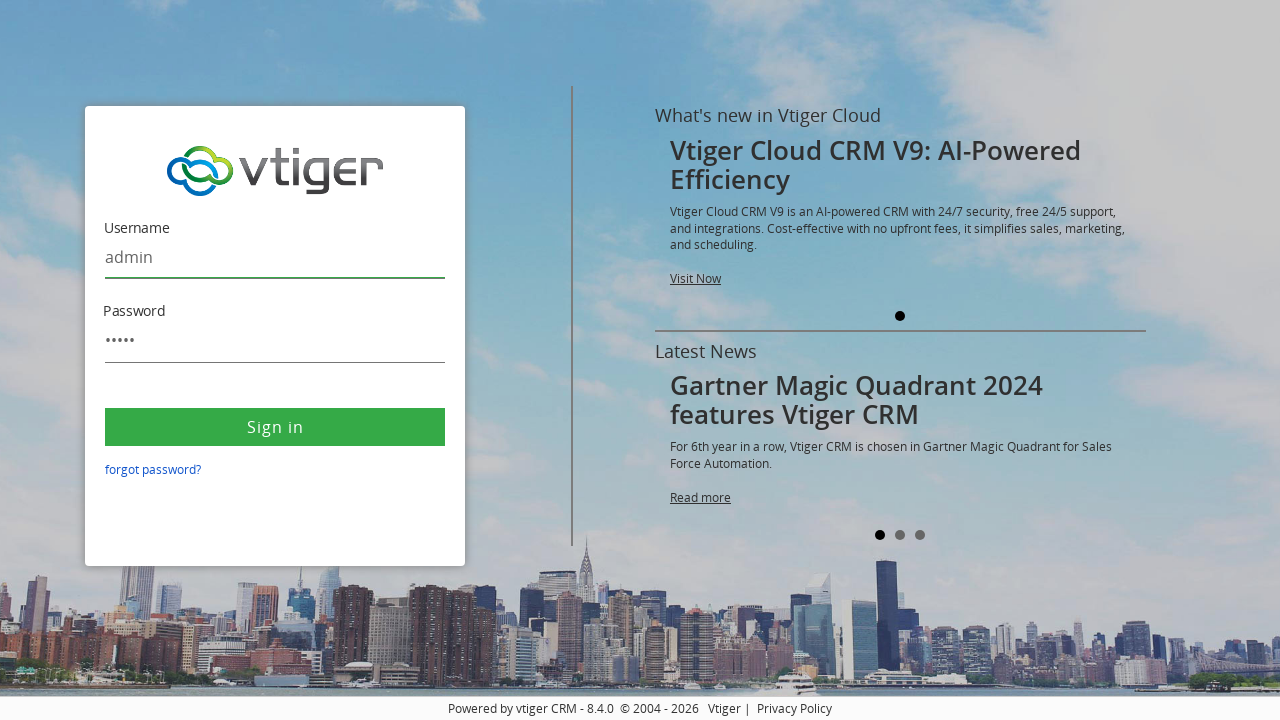

Navigated to demo.vtiger.com/vtigercrm login page
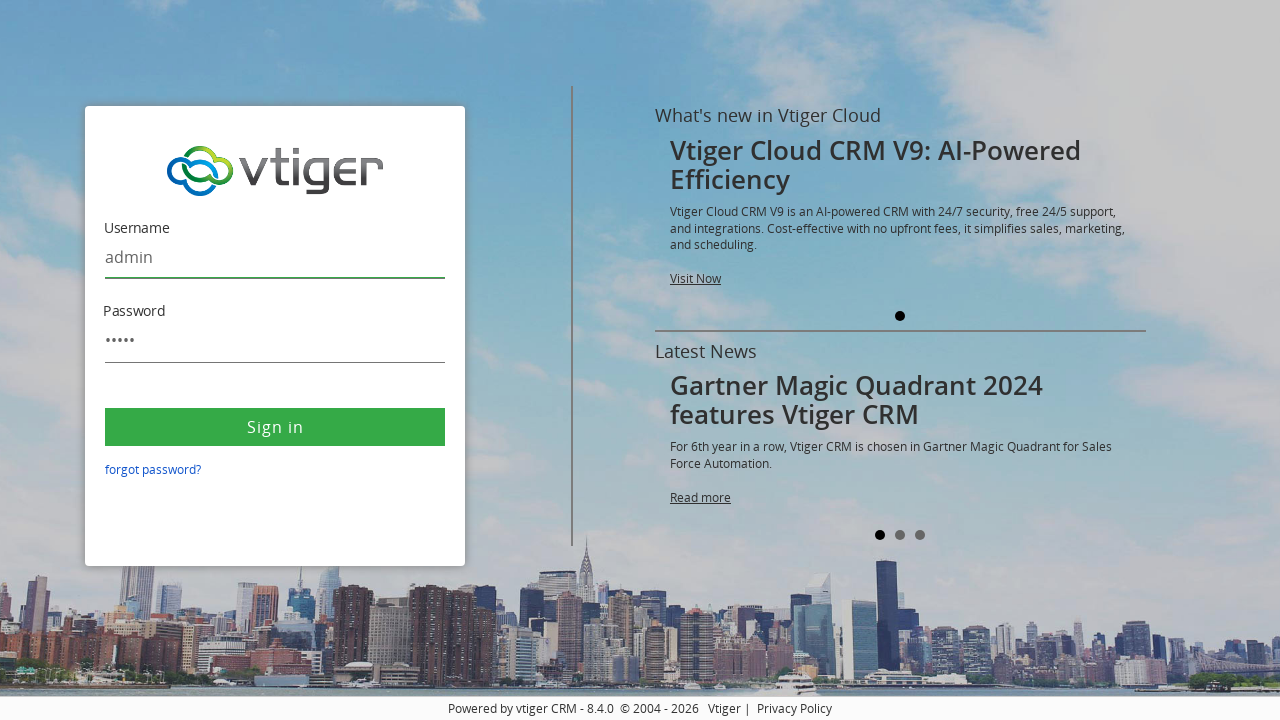

Located username text field
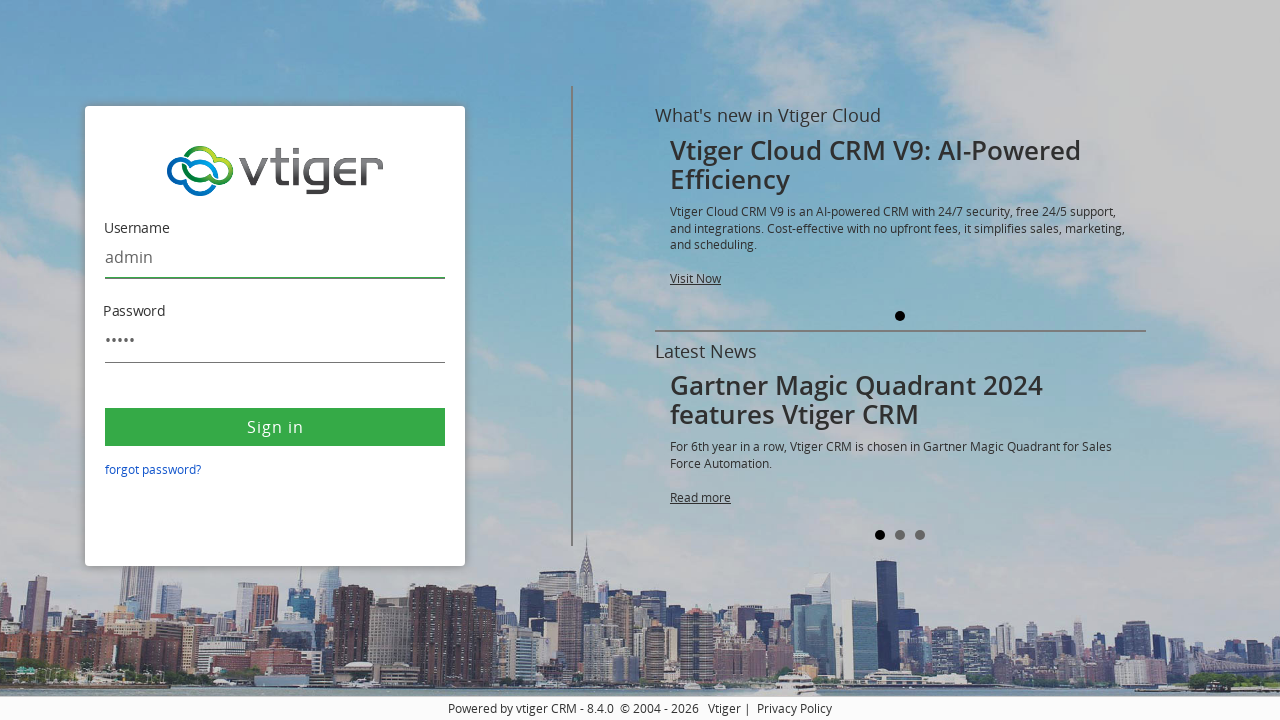

Cleared username text field contents using JavaScript execution
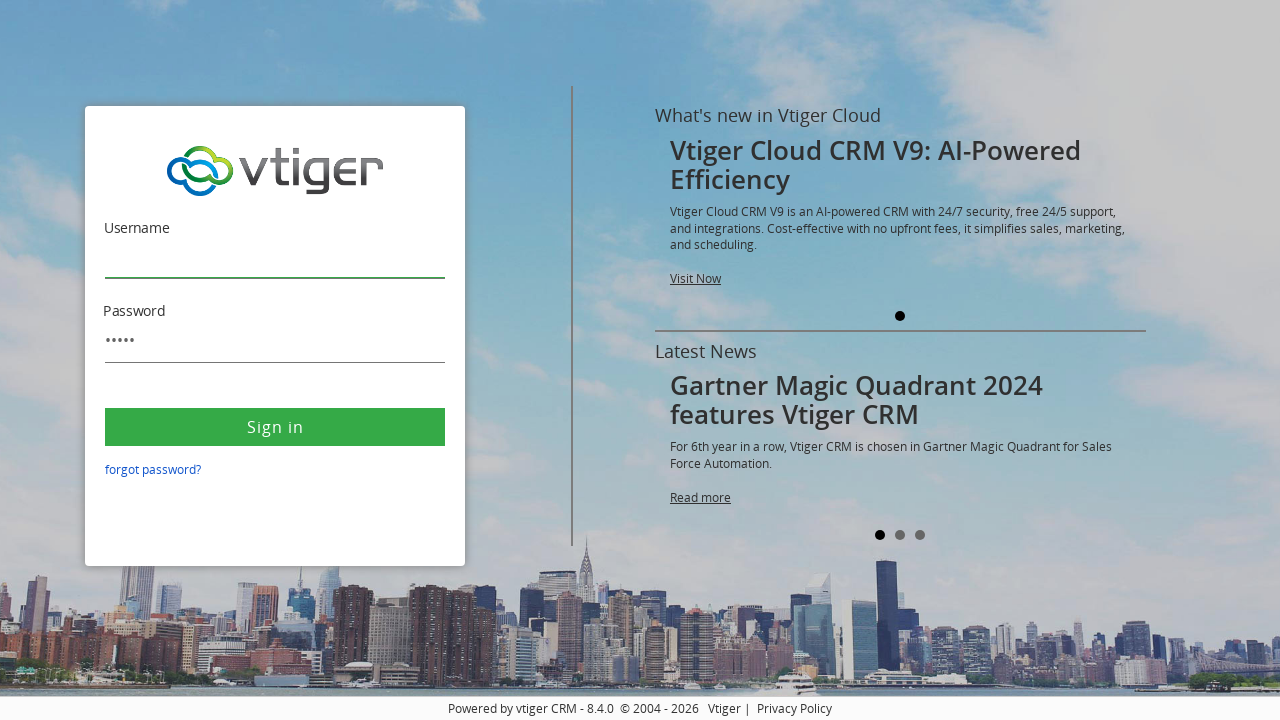

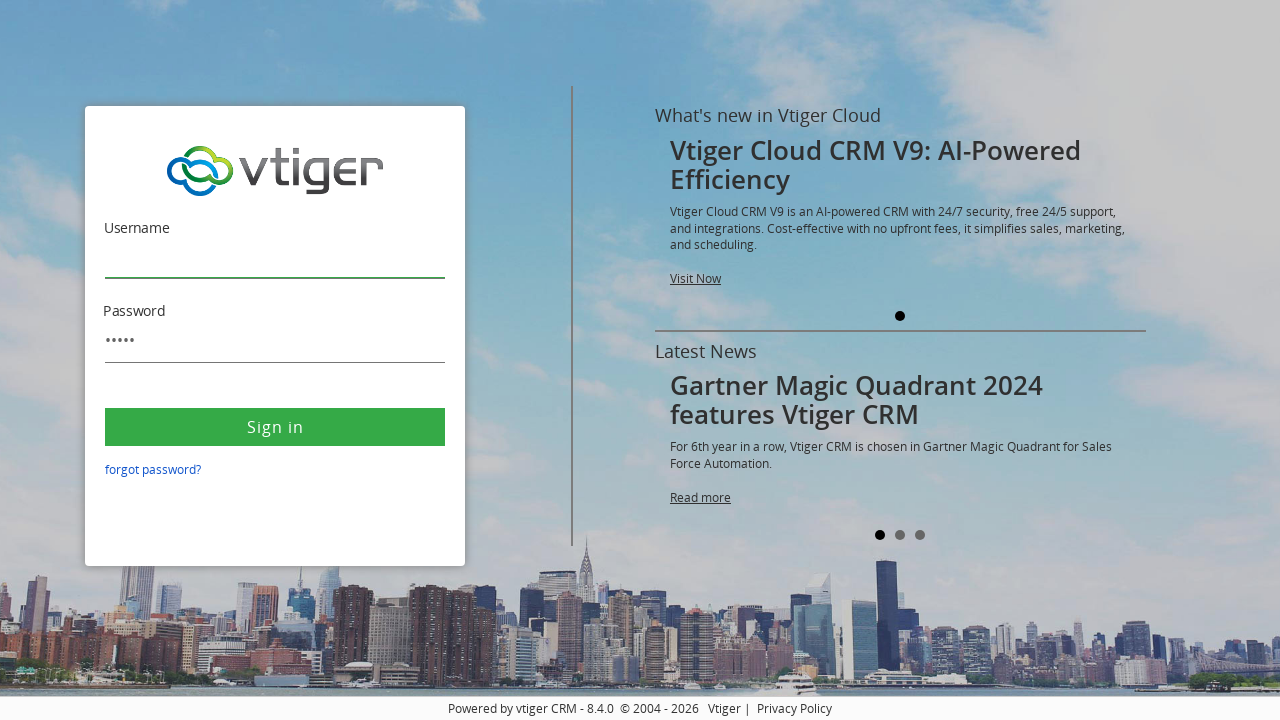